Tests calculator addition by entering 1 and 2, clicking go, and verifying the result is 3

Starting URL: http://juliemr.github.io/protractor-demo/

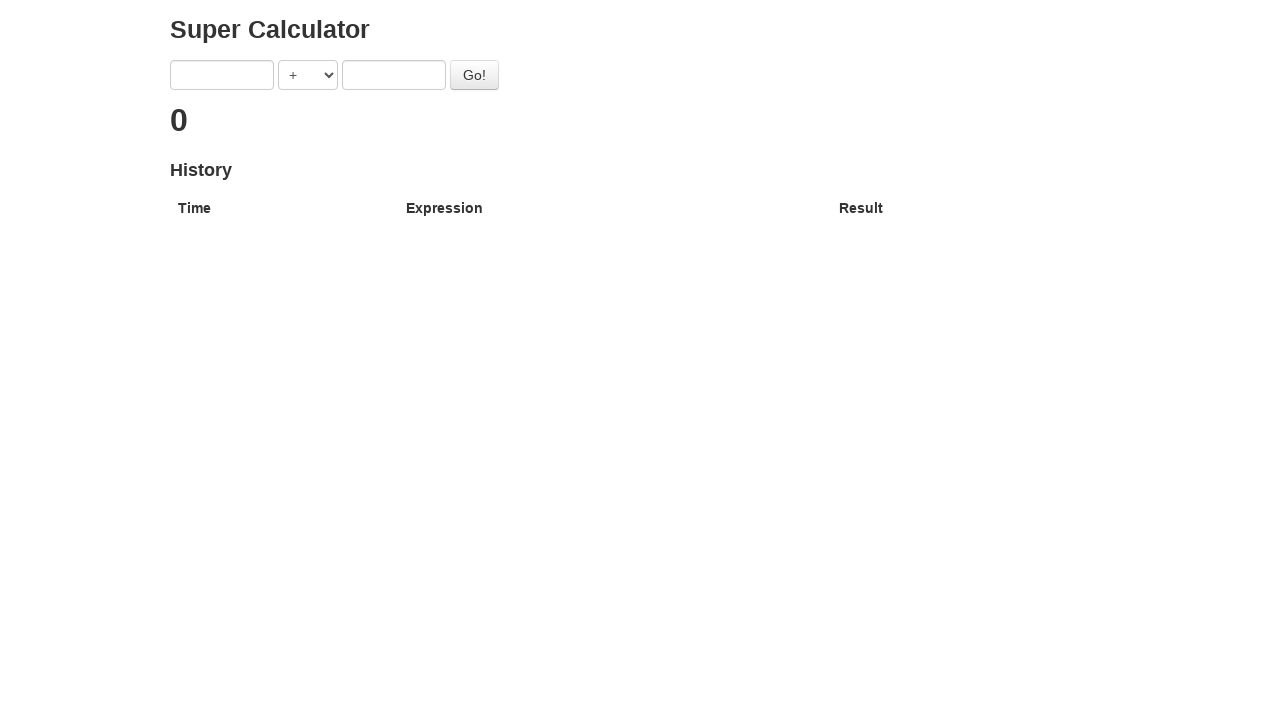

Entered 1 in the first number field on input[ng-model='first']
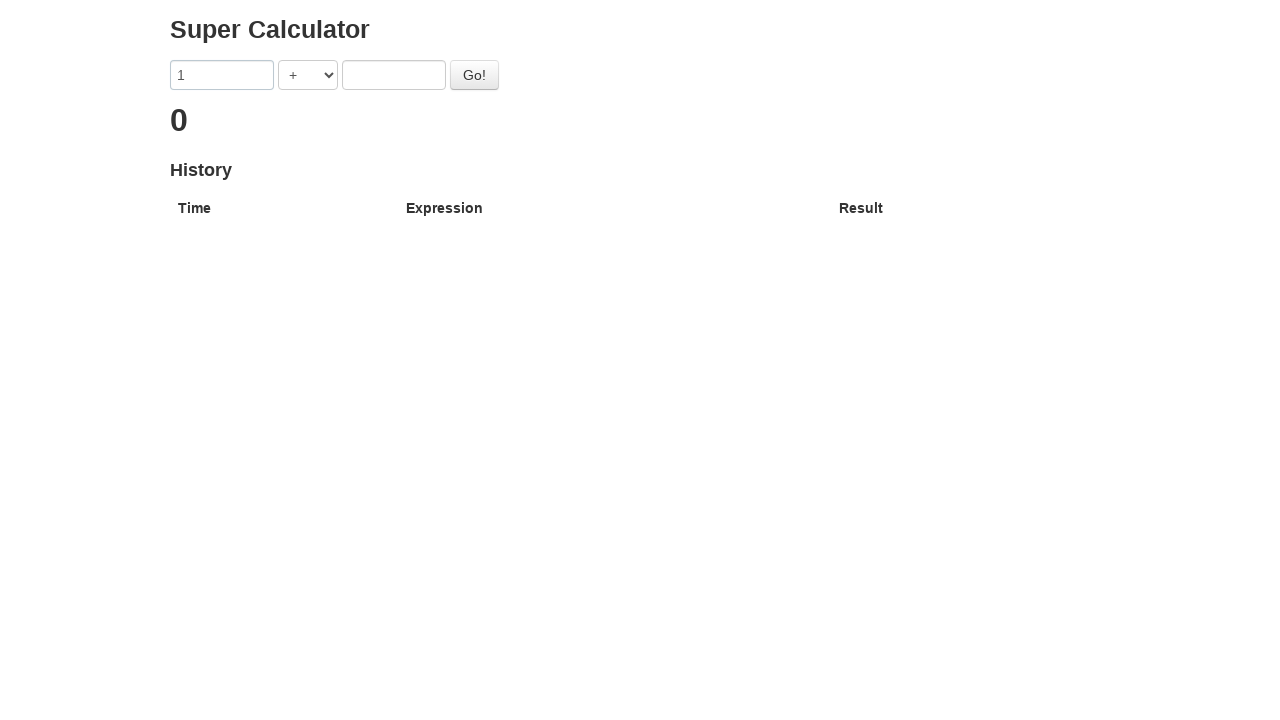

Entered 2 in the second number field on input[ng-model='second']
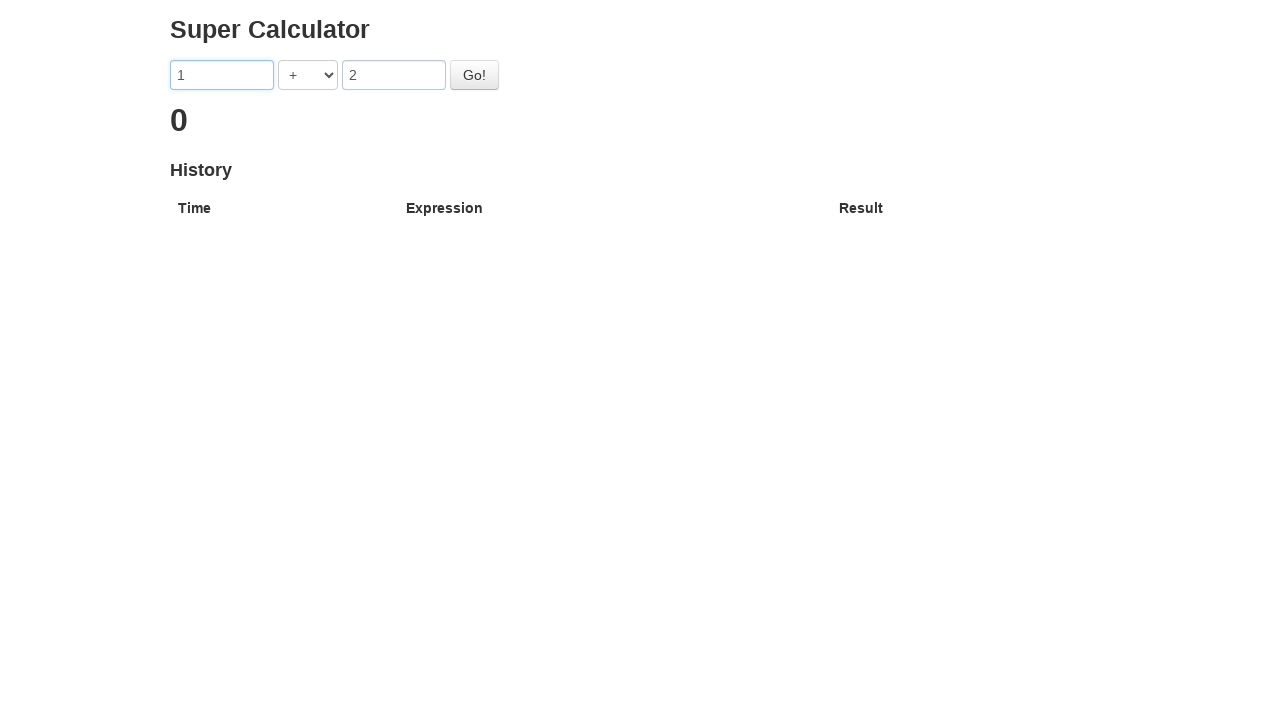

Clicked the go button to perform addition at (474, 75) on #gobutton
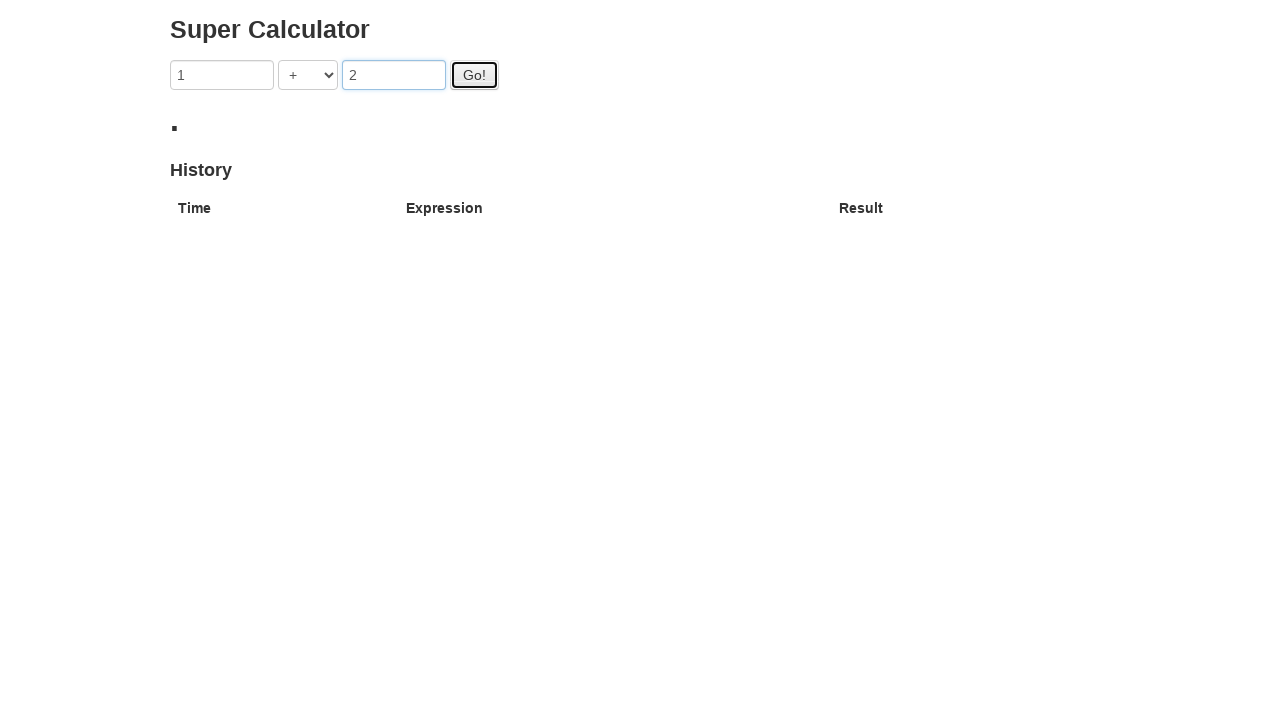

Result element appeared with the sum of 3
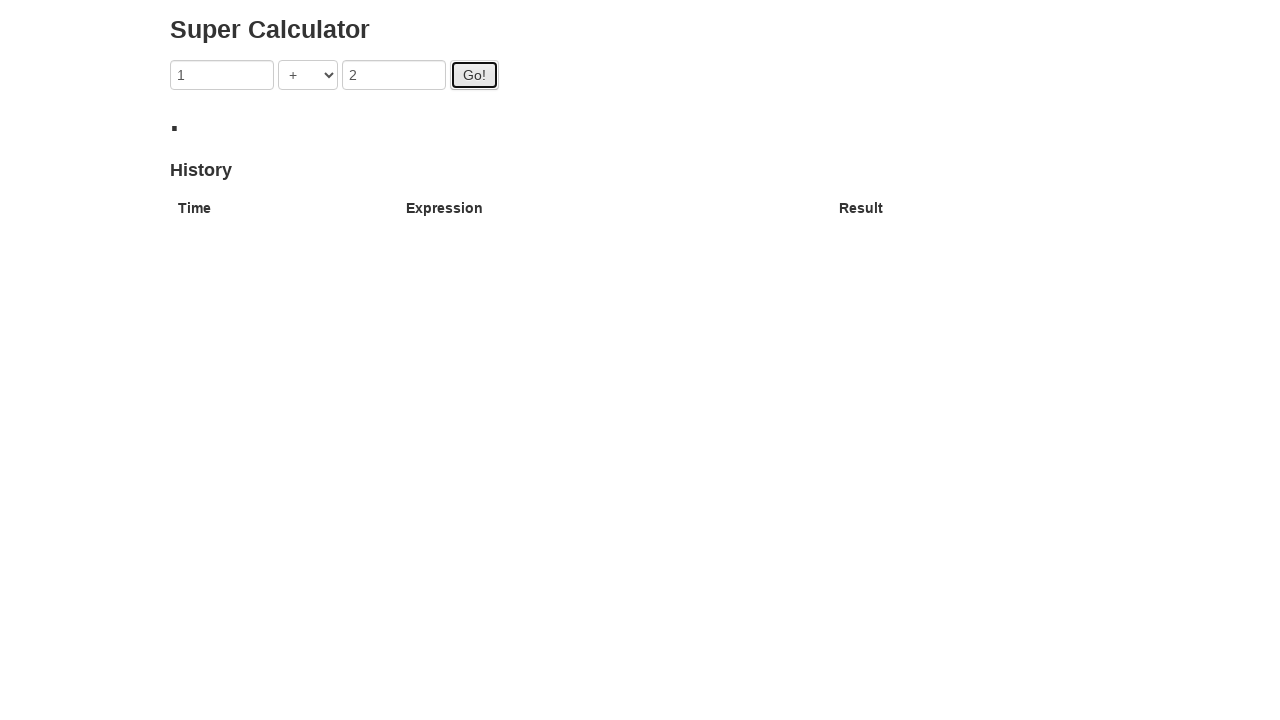

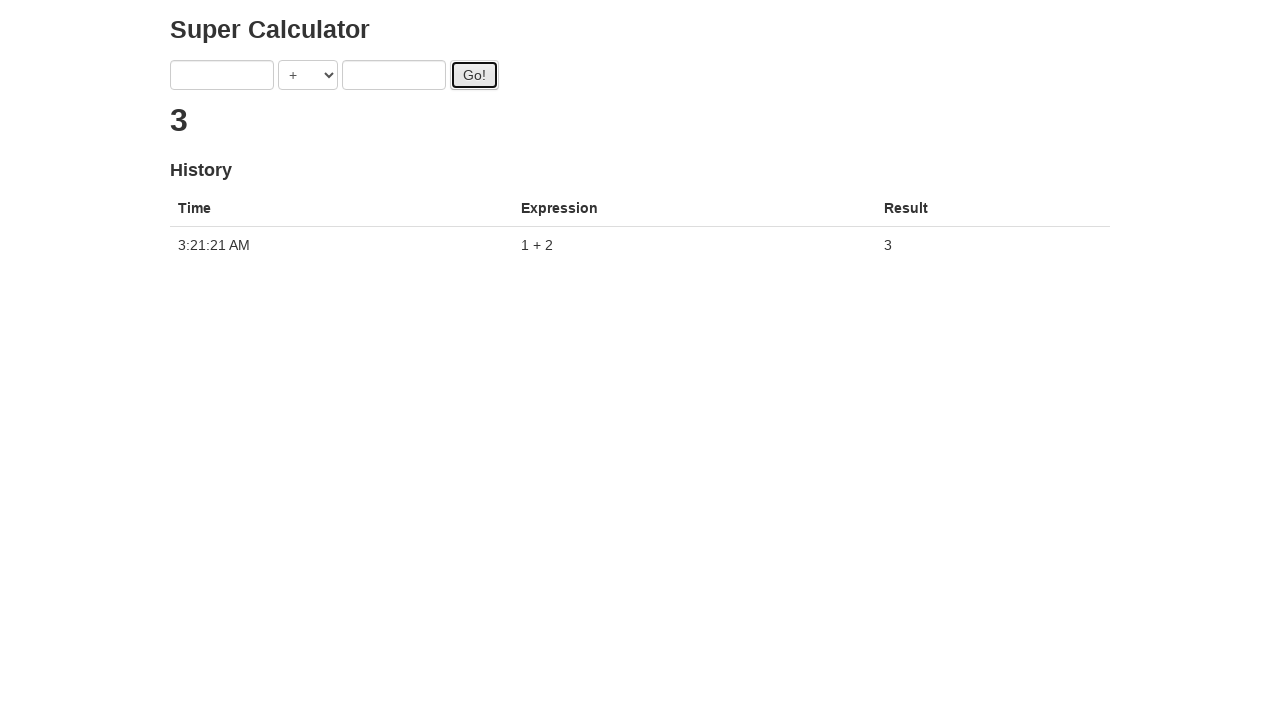